Tests clicking a radio button within an iframe using frame index

Starting URL: https://jqueryui.com/checkboxradio/

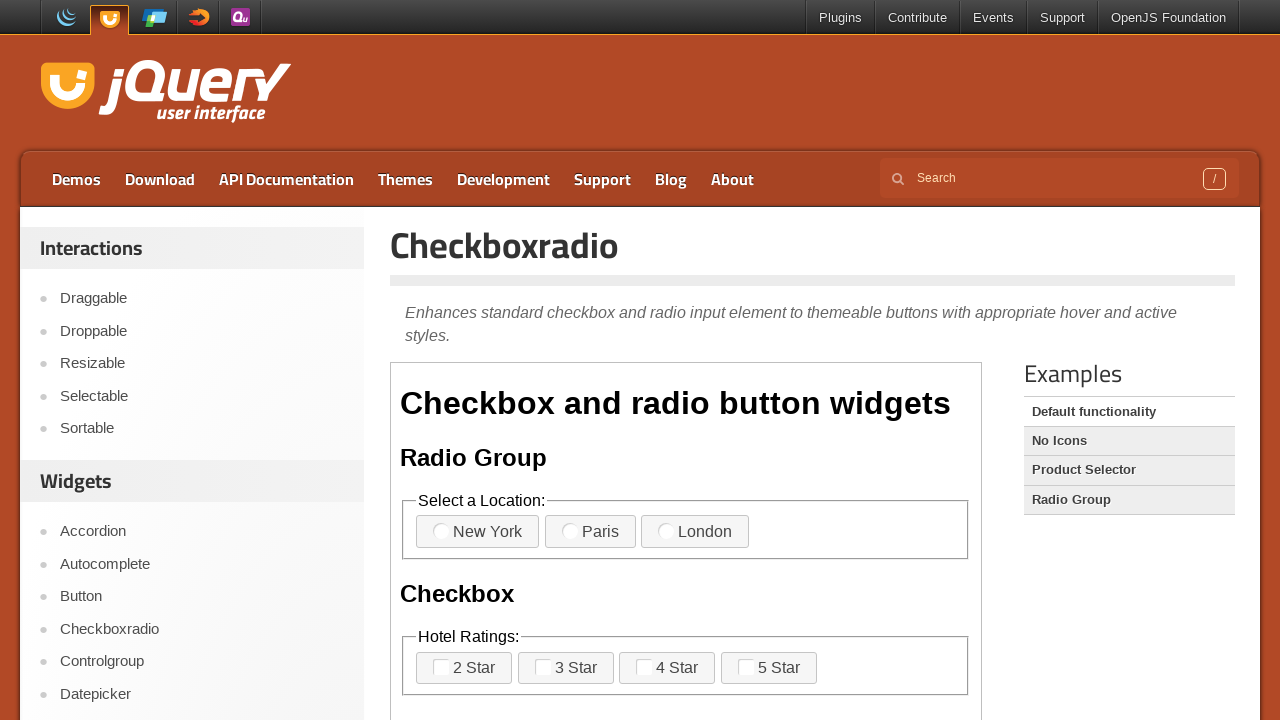

Located first iframe on the page
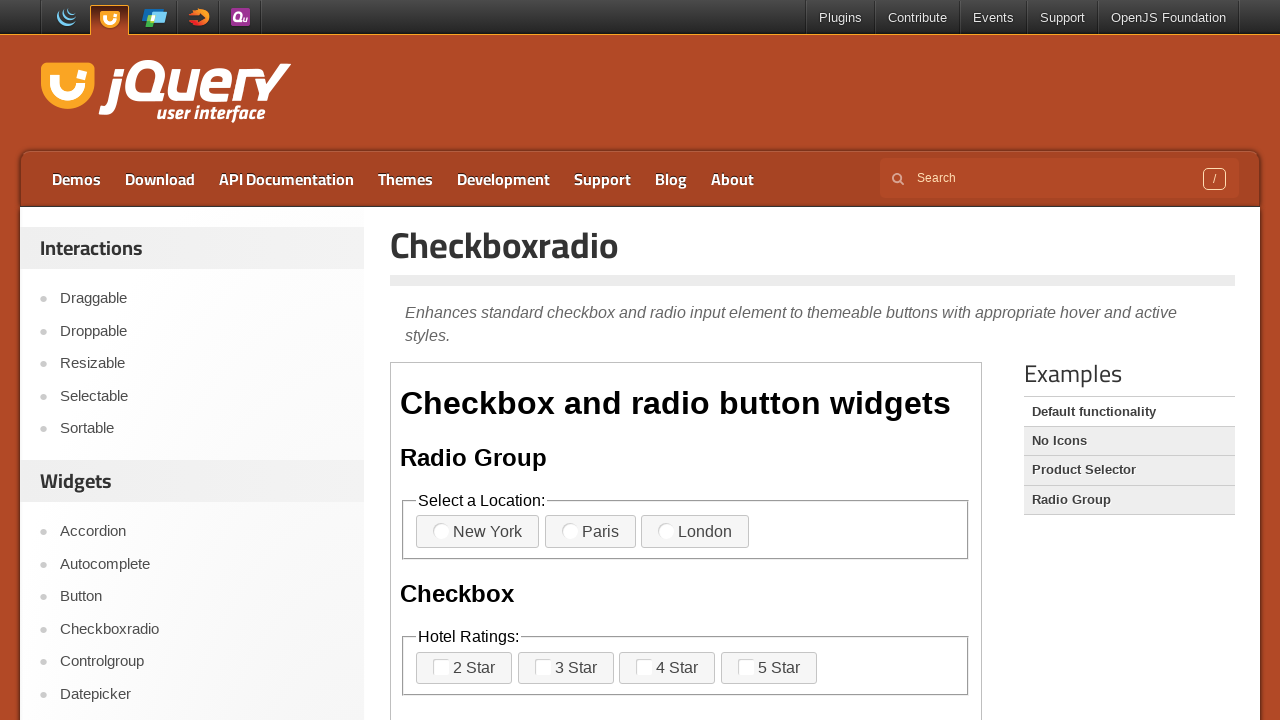

Clicked radio button label within iframe using frame index at (478, 532) on iframe >> nth=0 >> internal:control=enter-frame >> label[for='radio-1']
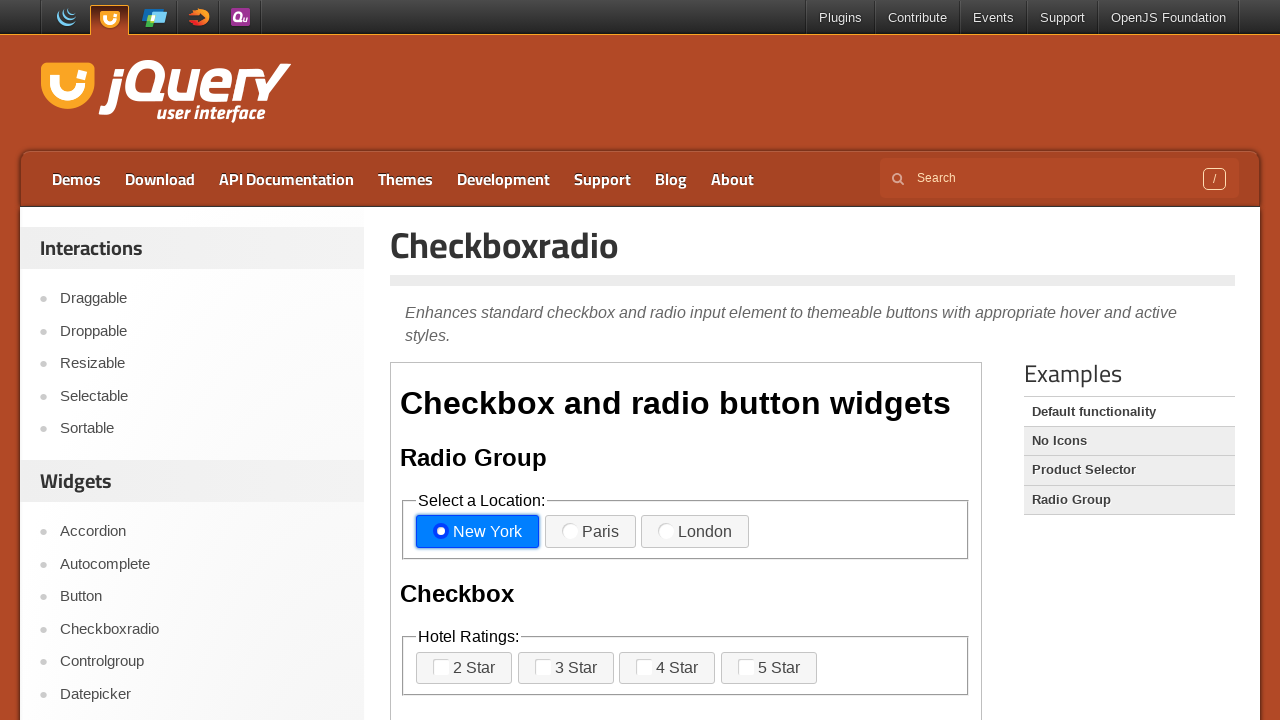

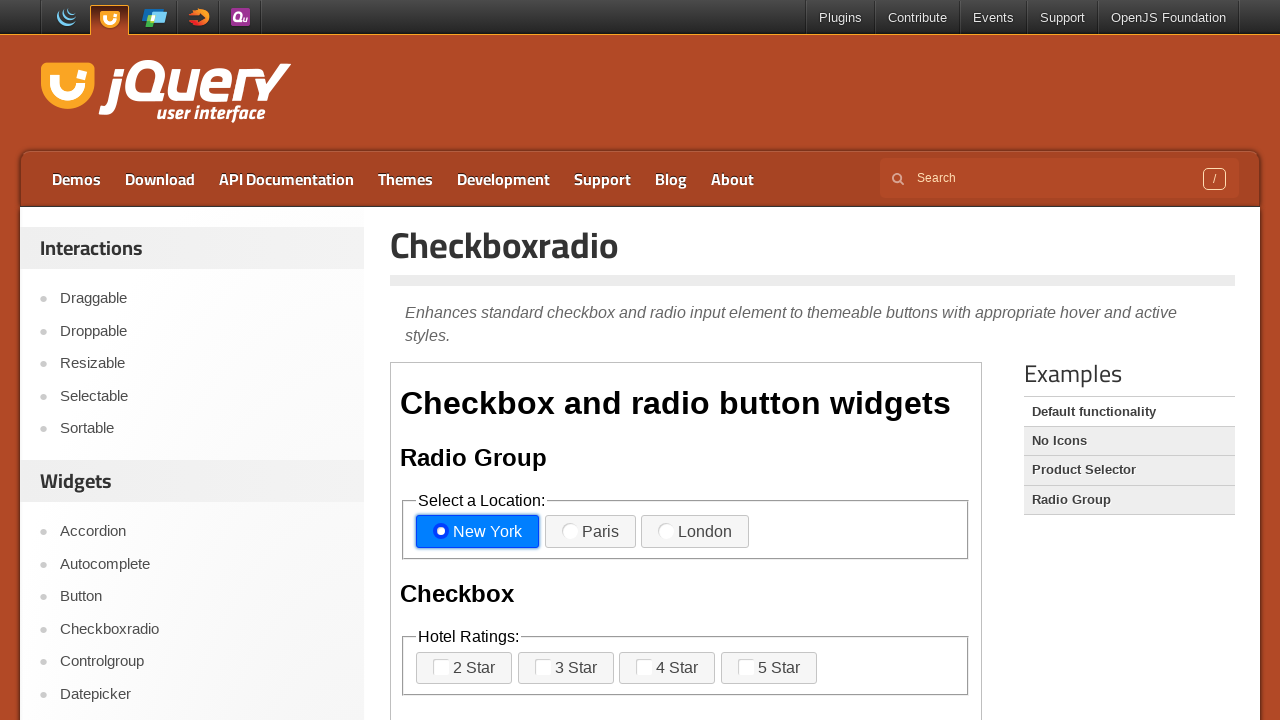